Tests closing a modal dialog by waiting for it to appear and clicking the close button in the modal footer

Starting URL: http://the-internet.herokuapp.com/entry_ad

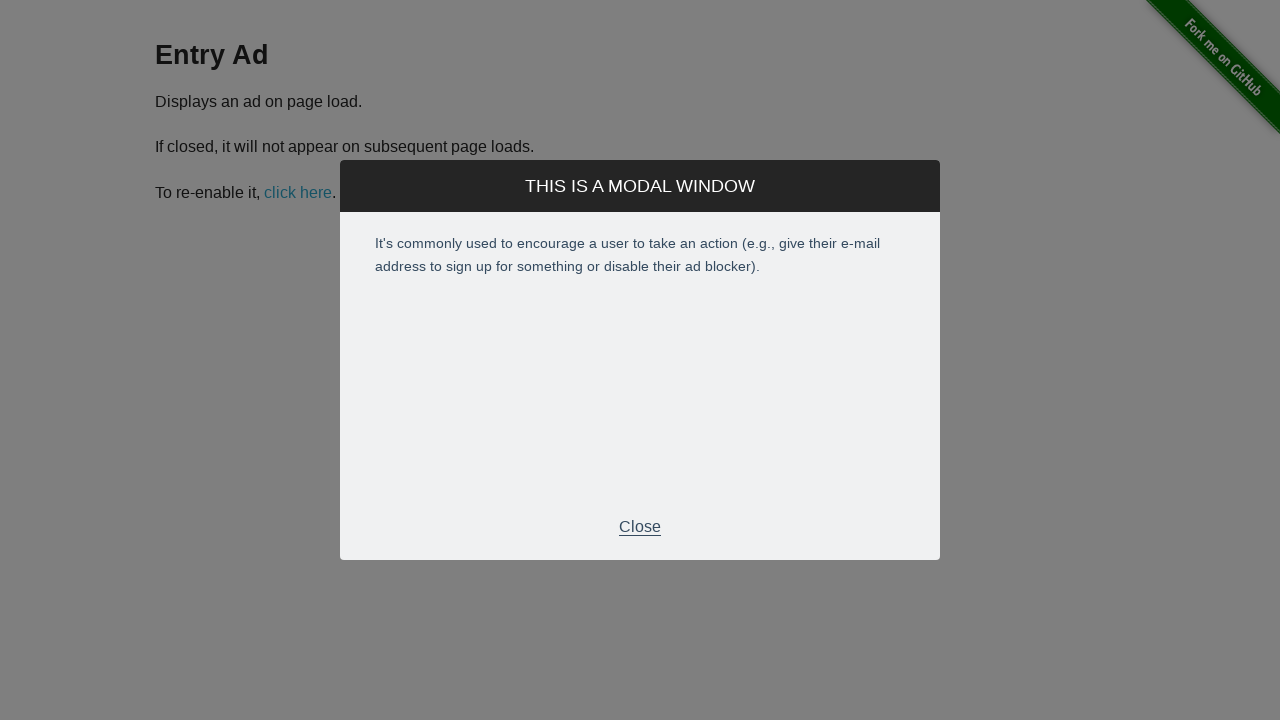

Waited for entry ad modal to become visible
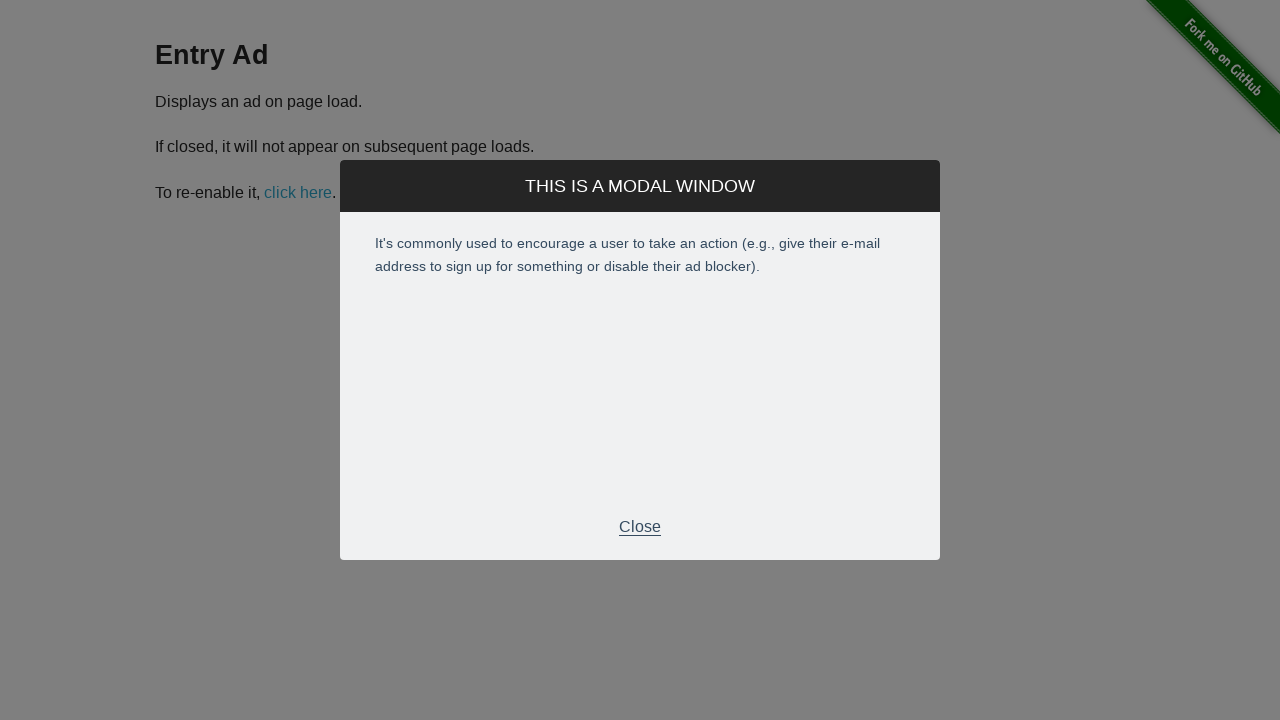

Clicked close button in modal footer at (640, 527) on div.modal-footer p
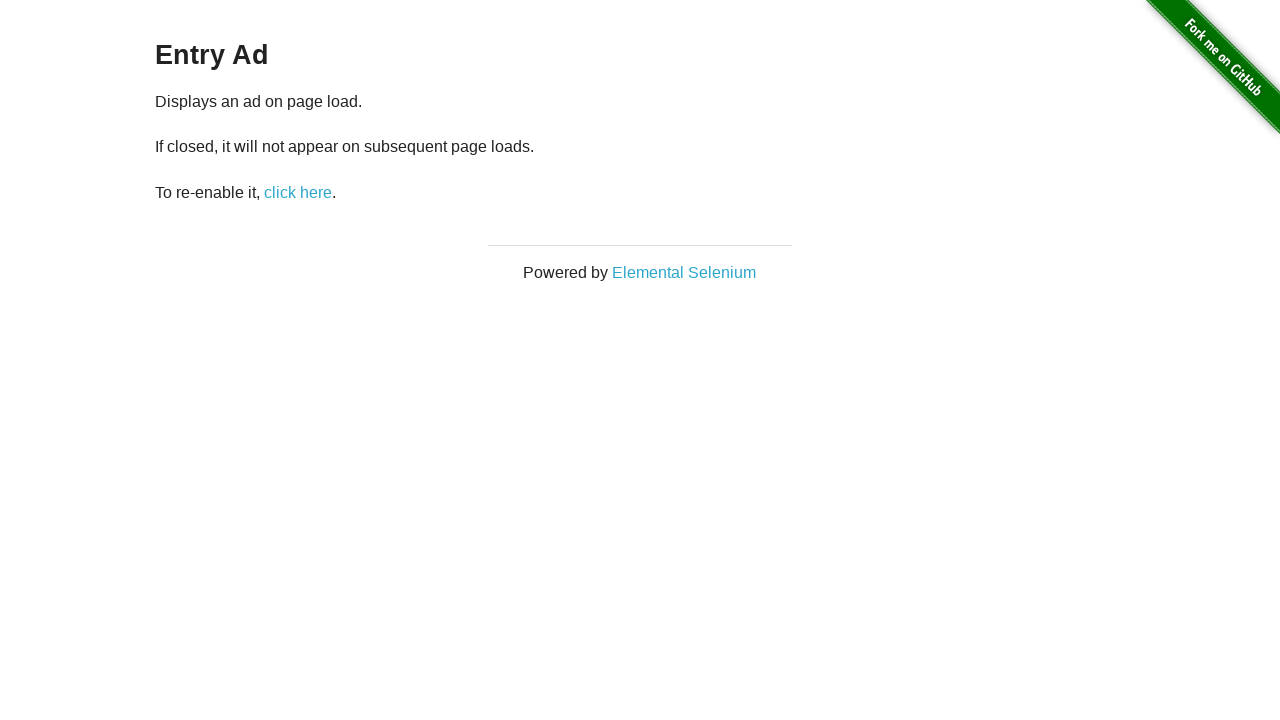

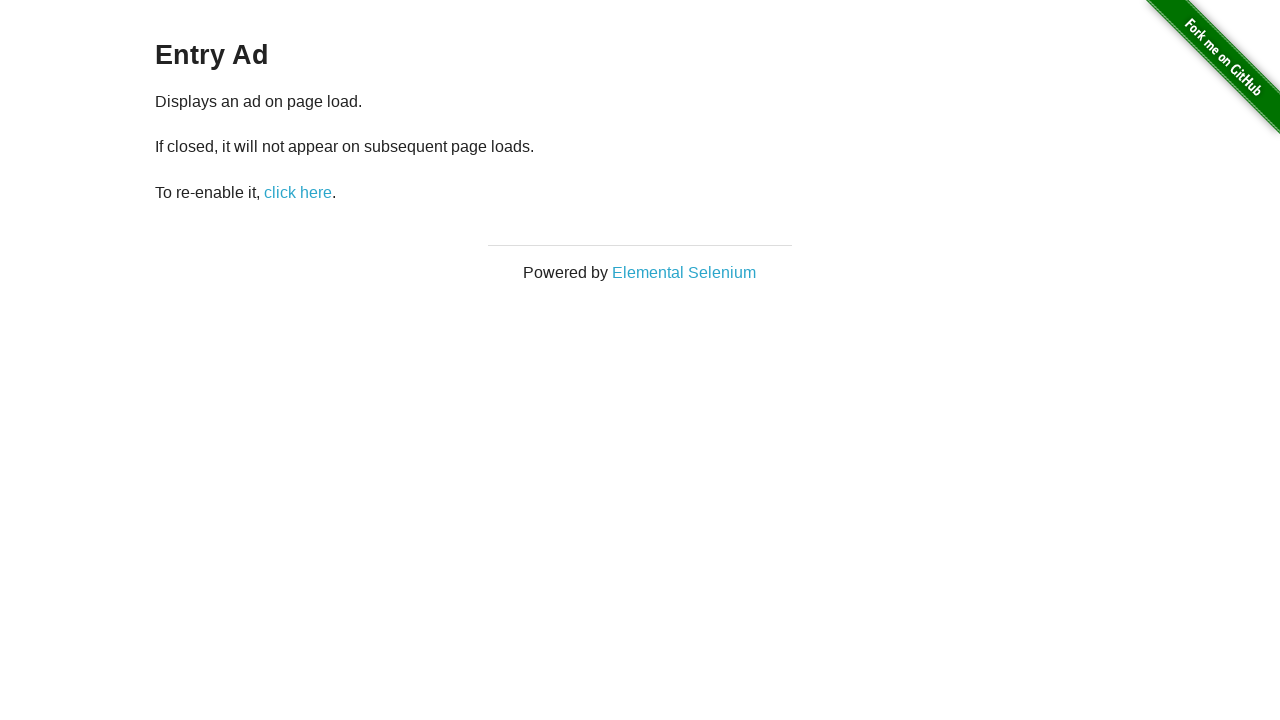